Tests the forgotten password flow by clicking the Forgot button, entering an unregistered email address, clicking Reset, and verifying that an error message about the email not being found is displayed.

Starting URL: https://proxy-portal-test.web.app/

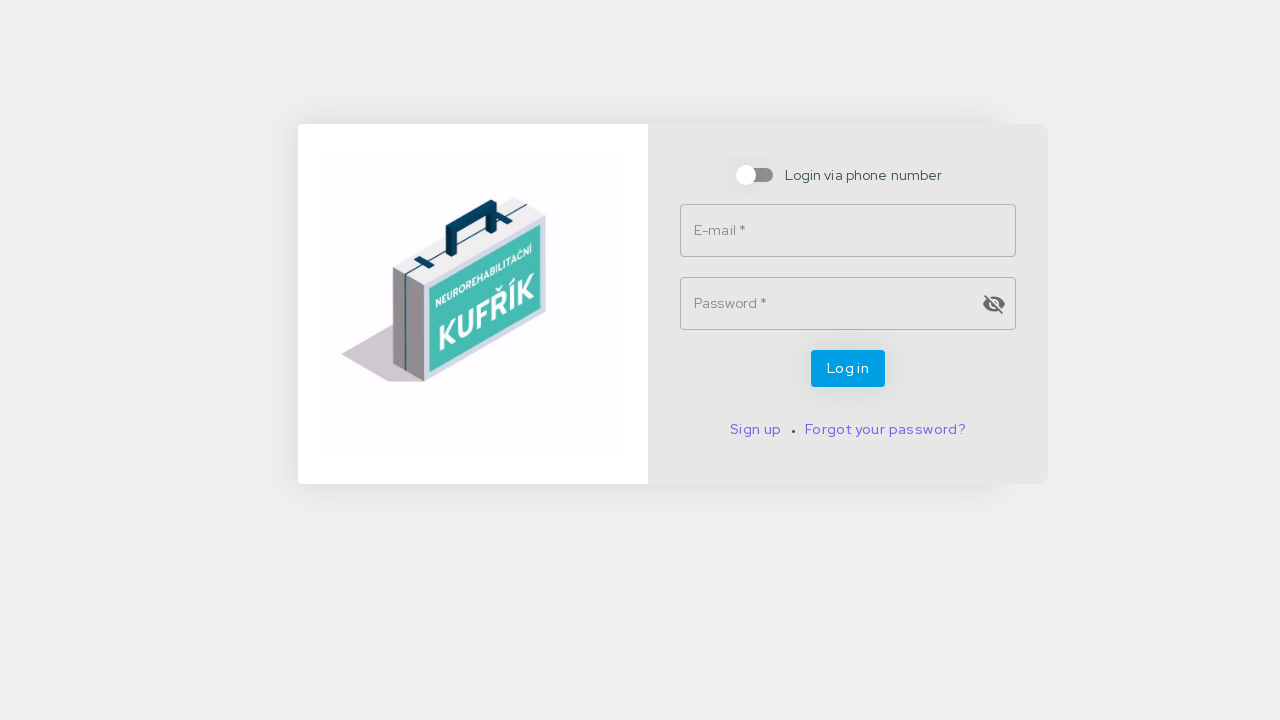

Clicked Forgot password button at (885, 429) on button:has-text('Forgot')
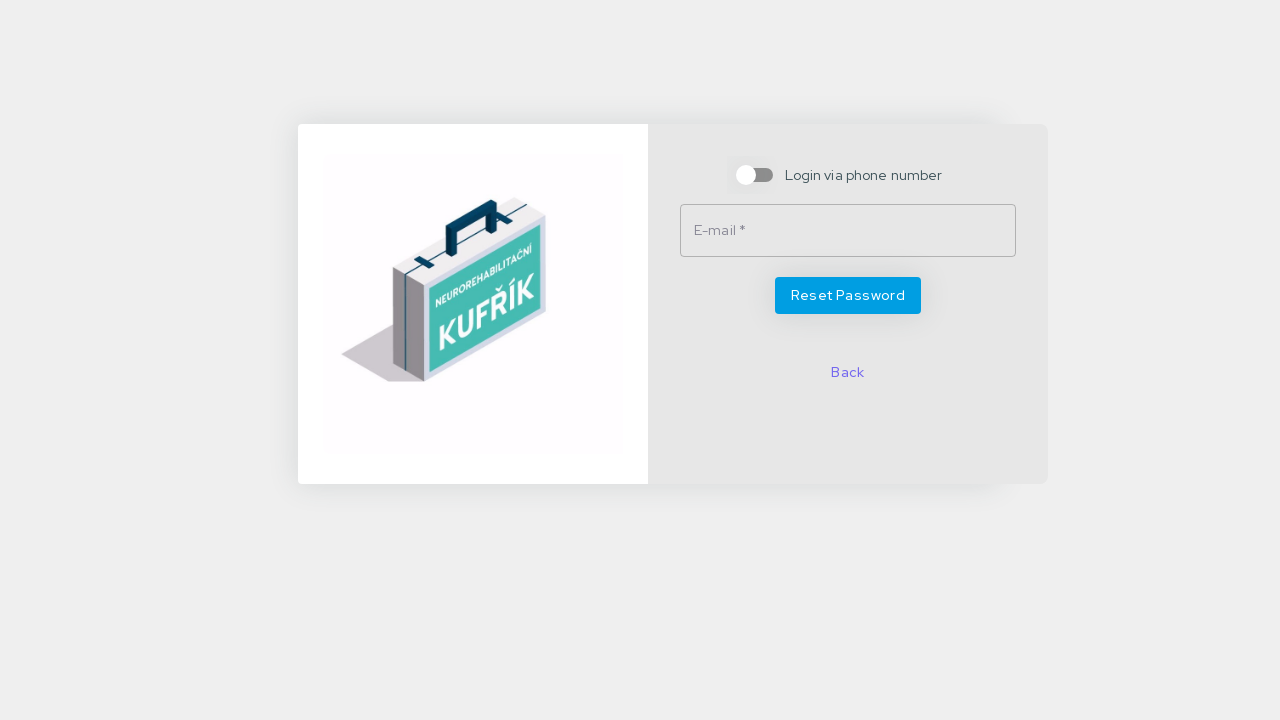

Filled email field with unregistered email 'admin@test.com' on #email
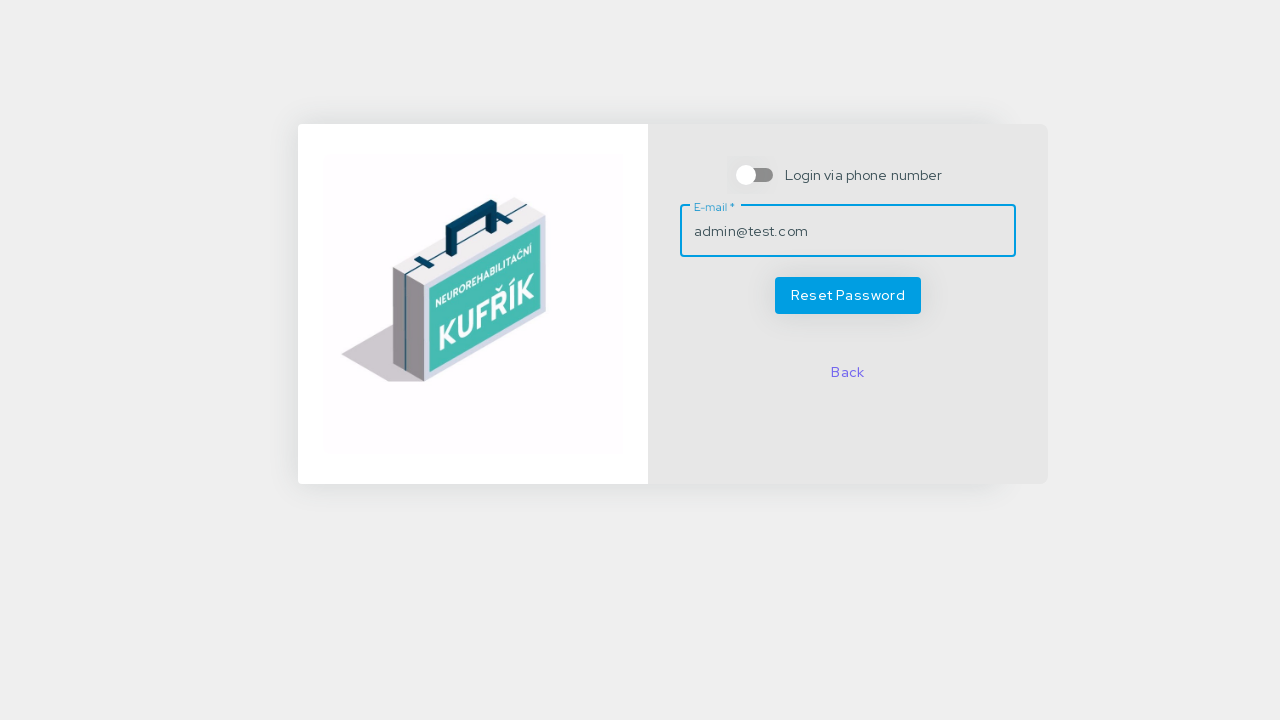

Clicked Reset button at (848, 295) on button:has-text('Reset')
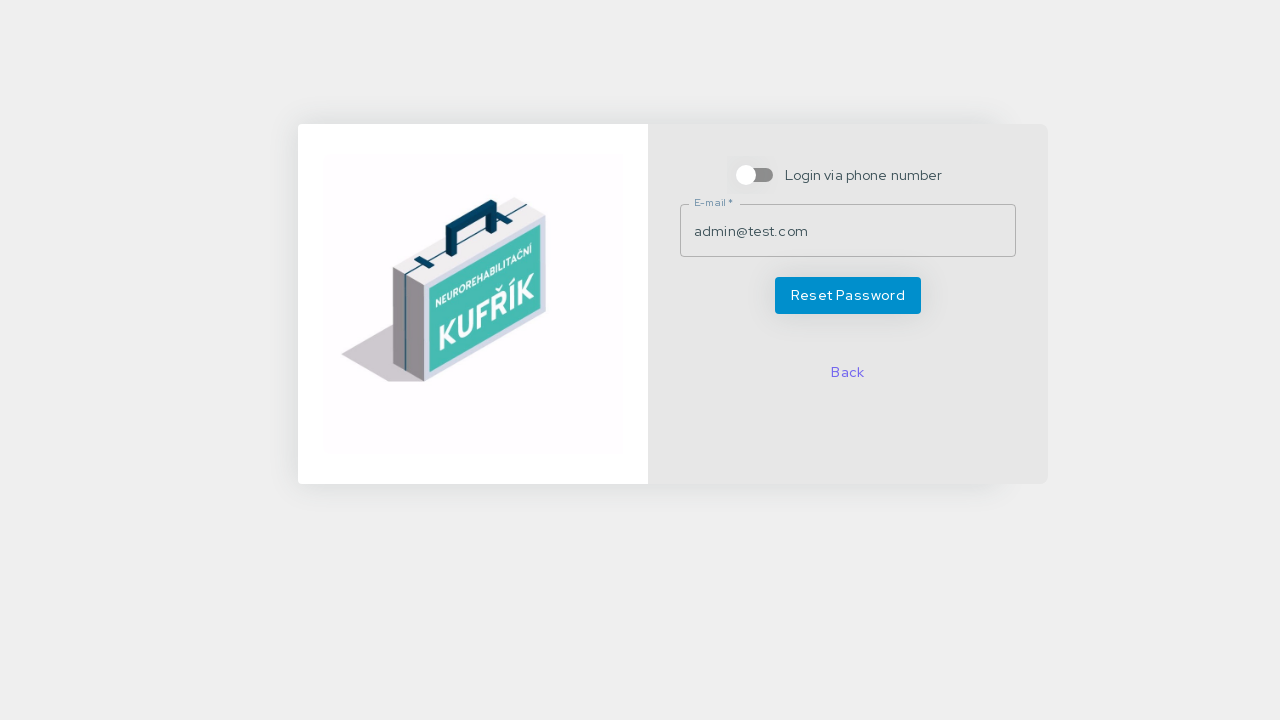

Error message displayed confirming email was not found
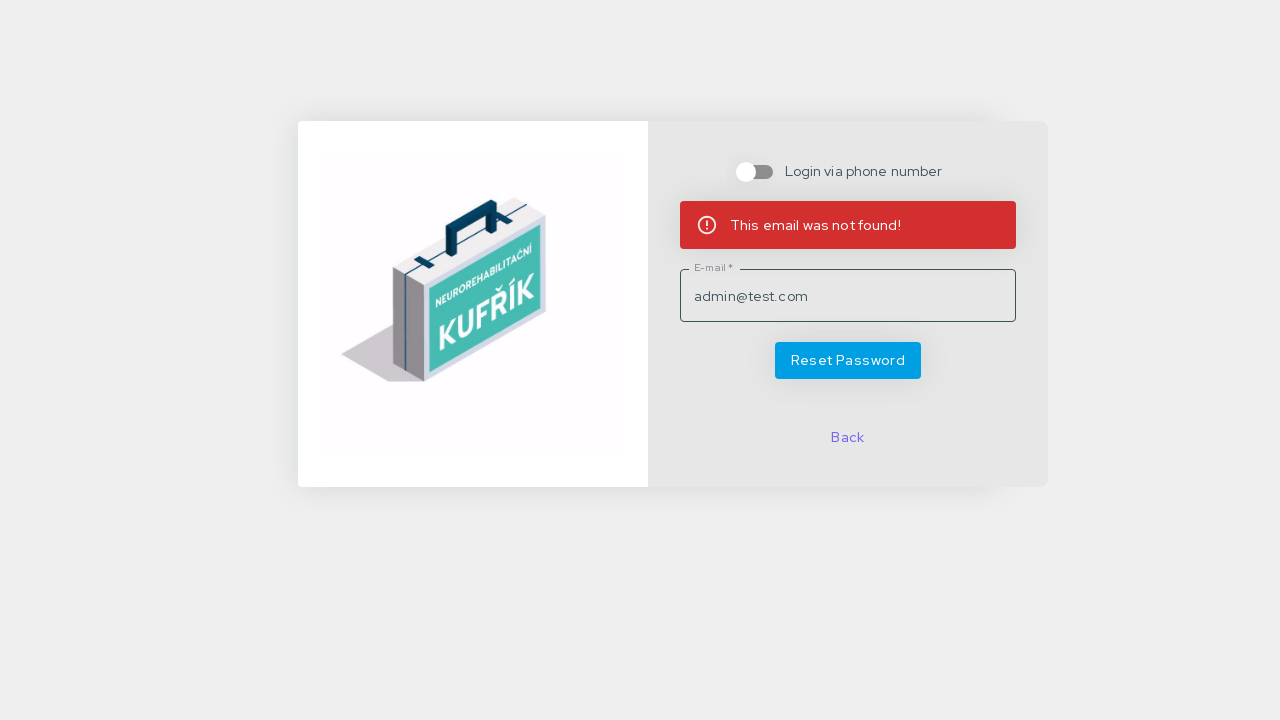

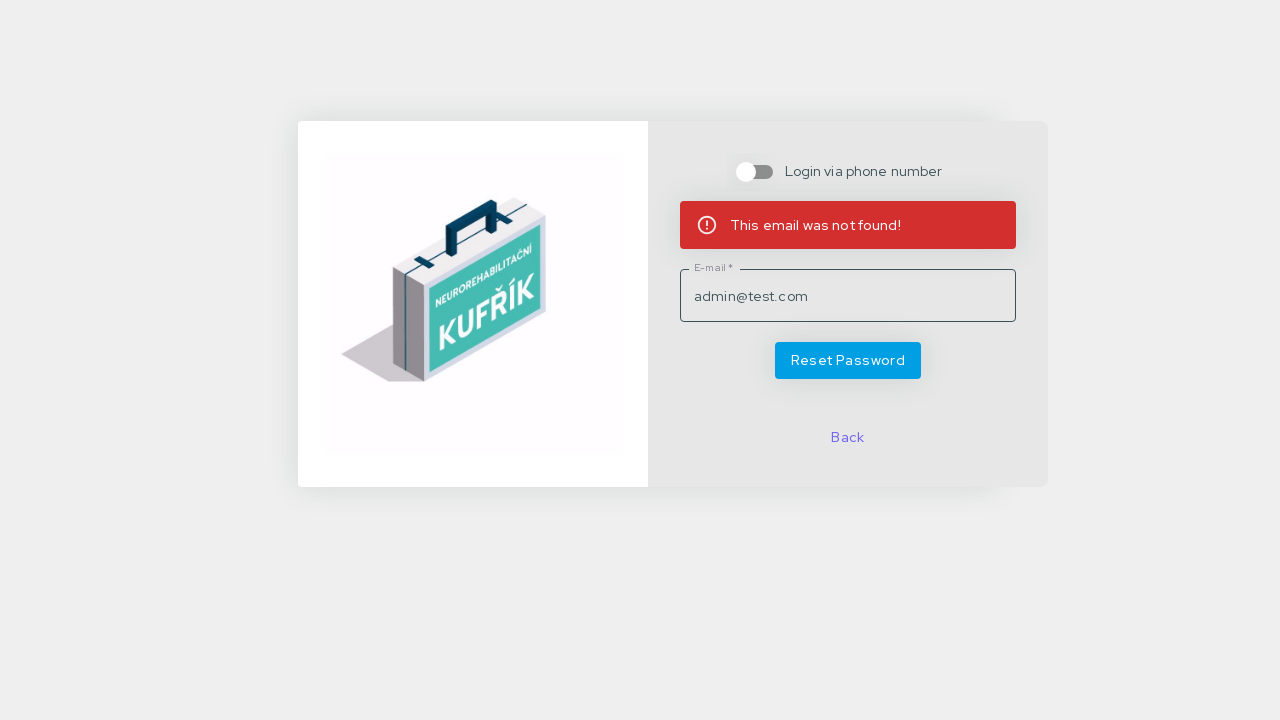